Tests the Home button navigation on the Noizy Oysters restaurant website, verifying the page title after clicking Home.

Starting URL: https://noizyoysters.com/

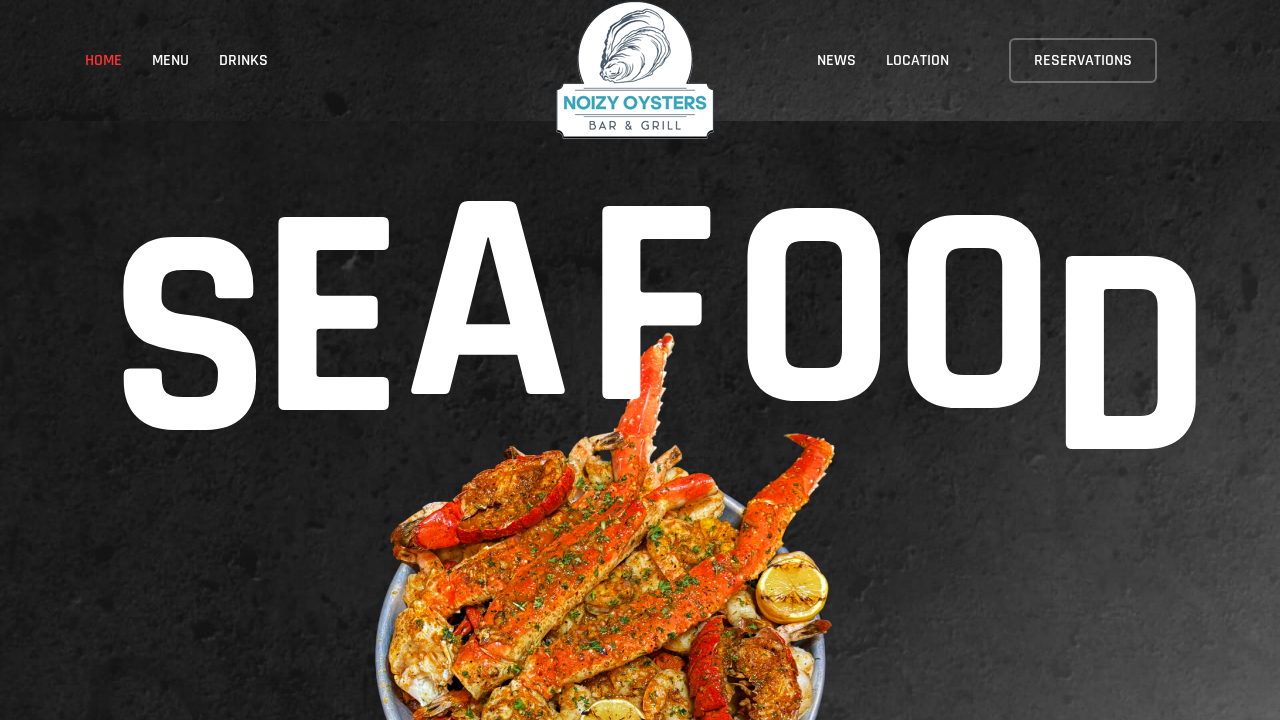

Verified page title is 'Noizy Oysters Bar & Grill – Seafood restaurant'
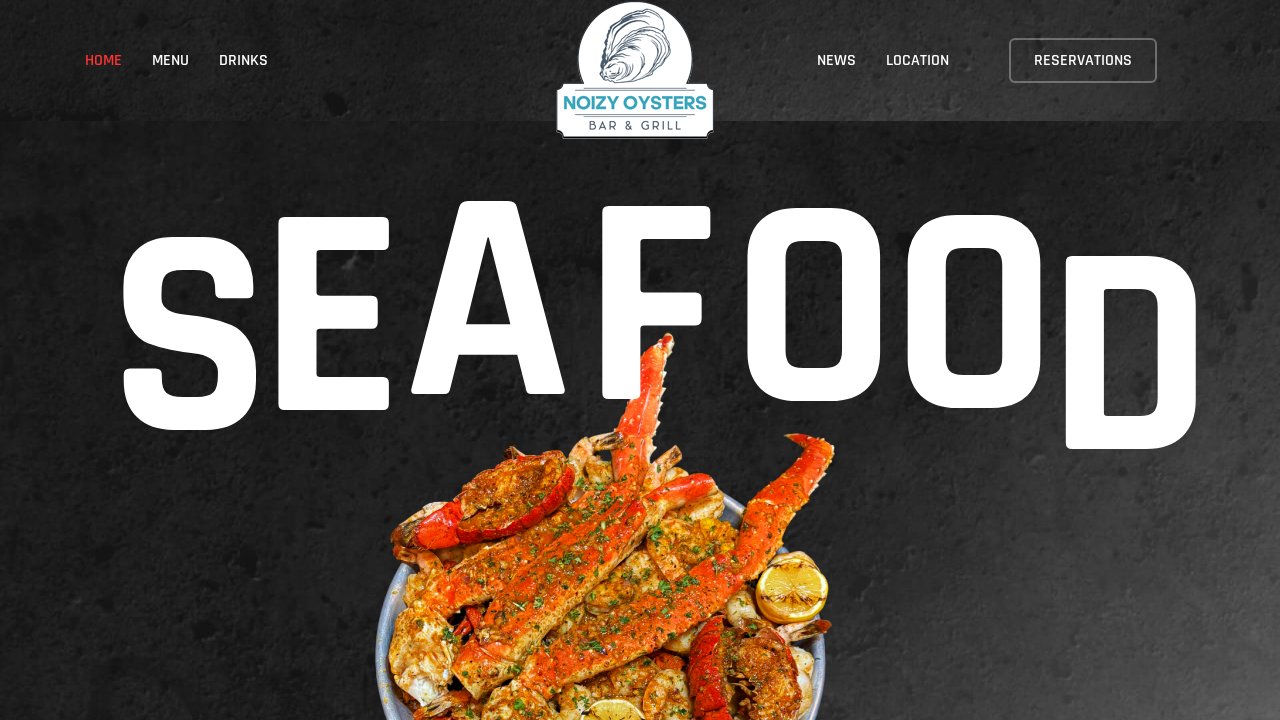

Clicked Home button in navigation at (118, 60) on text=Home
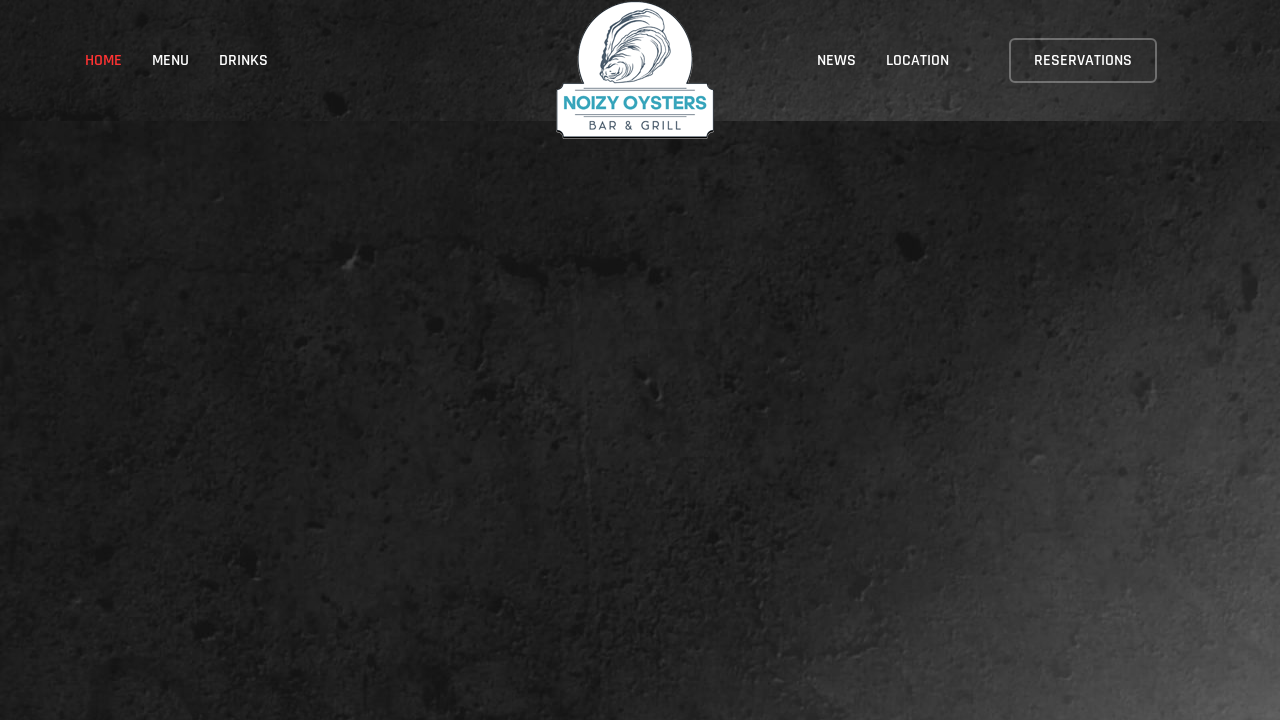

Verified page title remains 'Noizy Oysters Bar & Grill – Seafood restaurant' after clicking Home
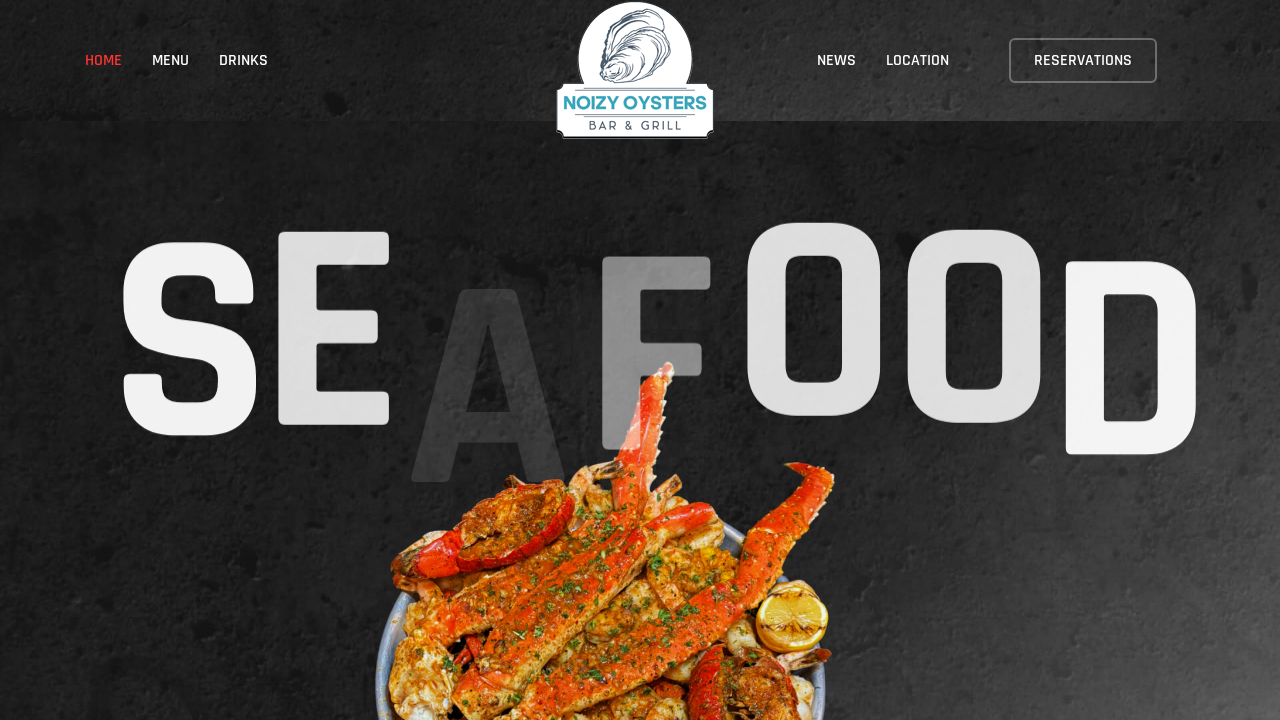

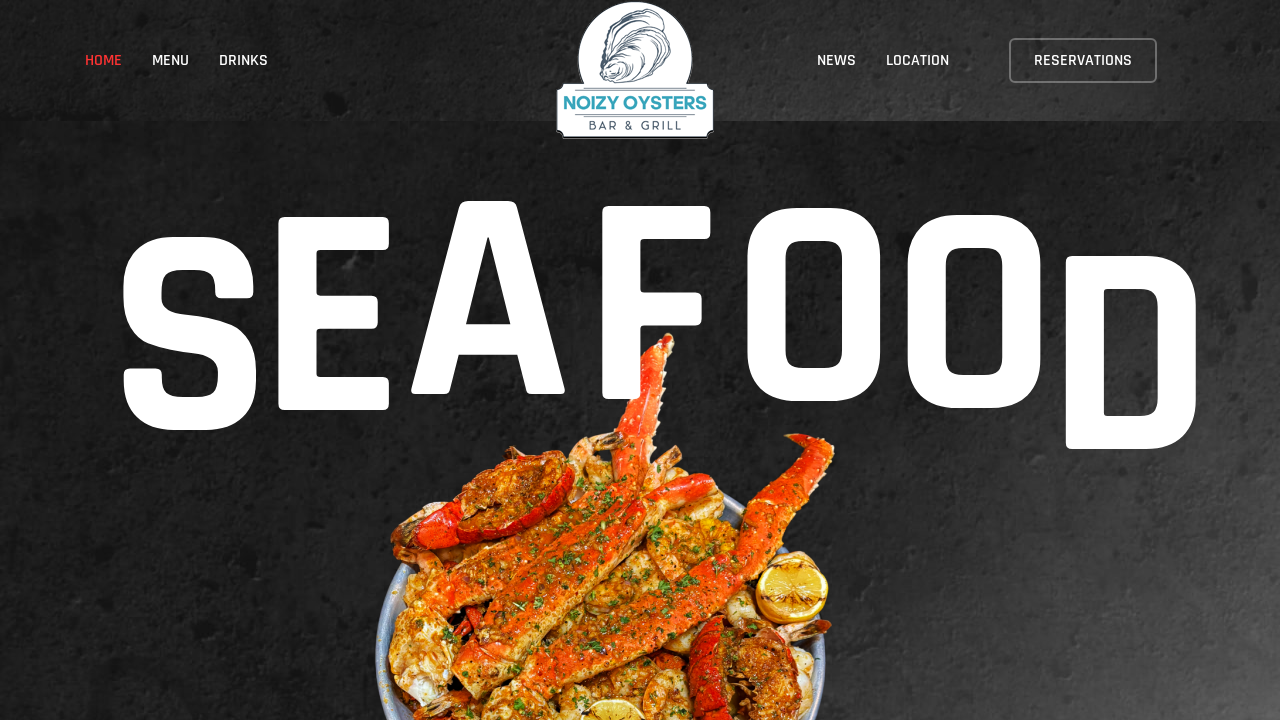